Solves a mathematical puzzle by extracting a value from an image attribute, calculating a result, and submitting the form with the answer

Starting URL: http://suninjuly.github.io/get_attribute.html

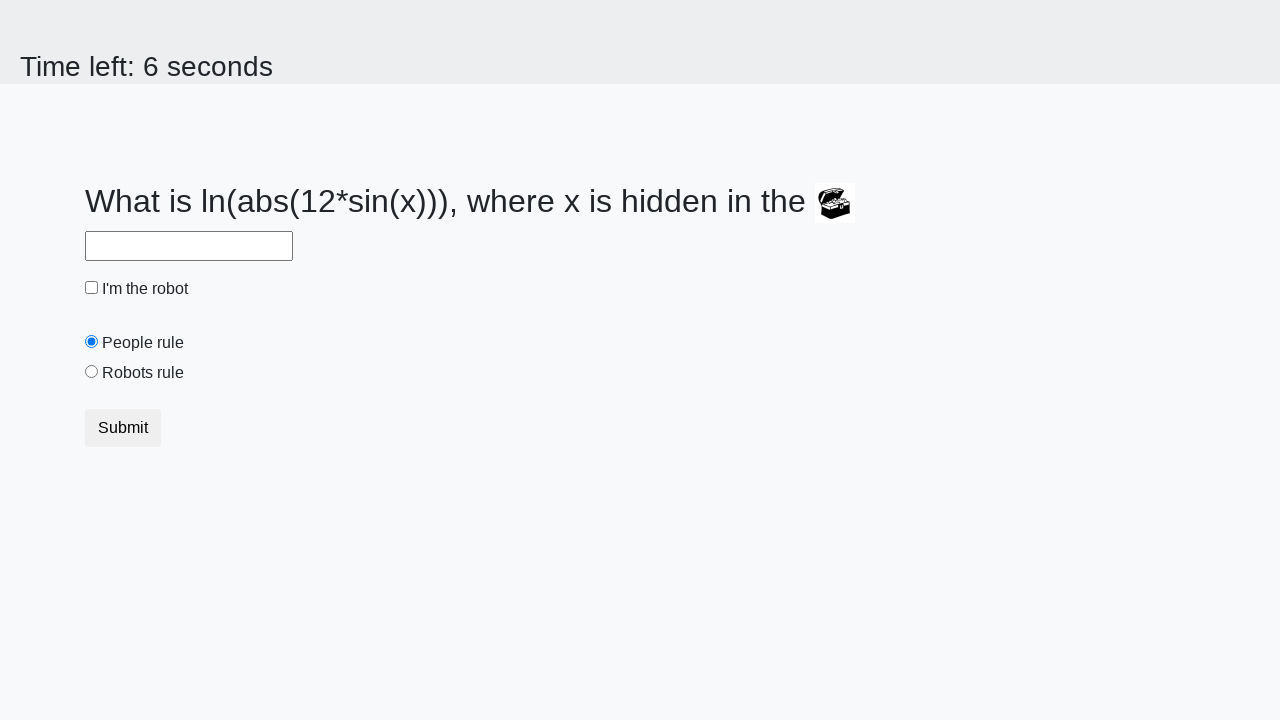

Located treasure image element
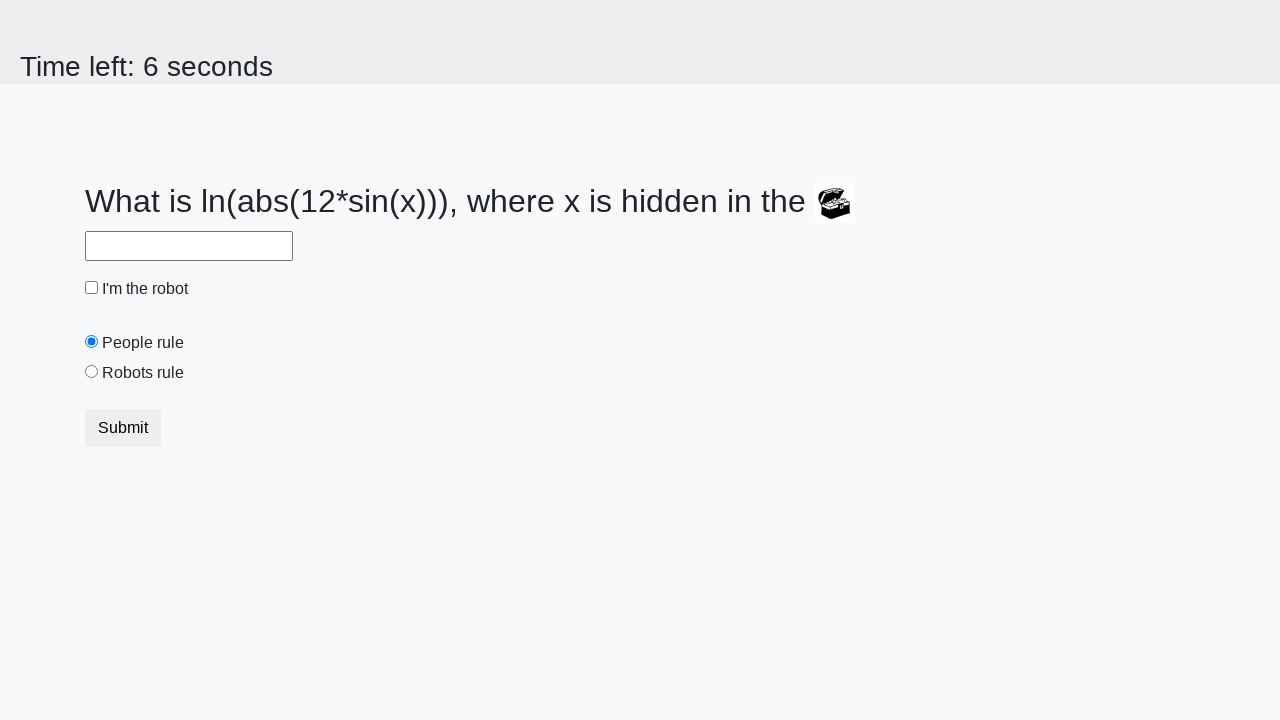

Extracted valuex attribute from treasure image: 975
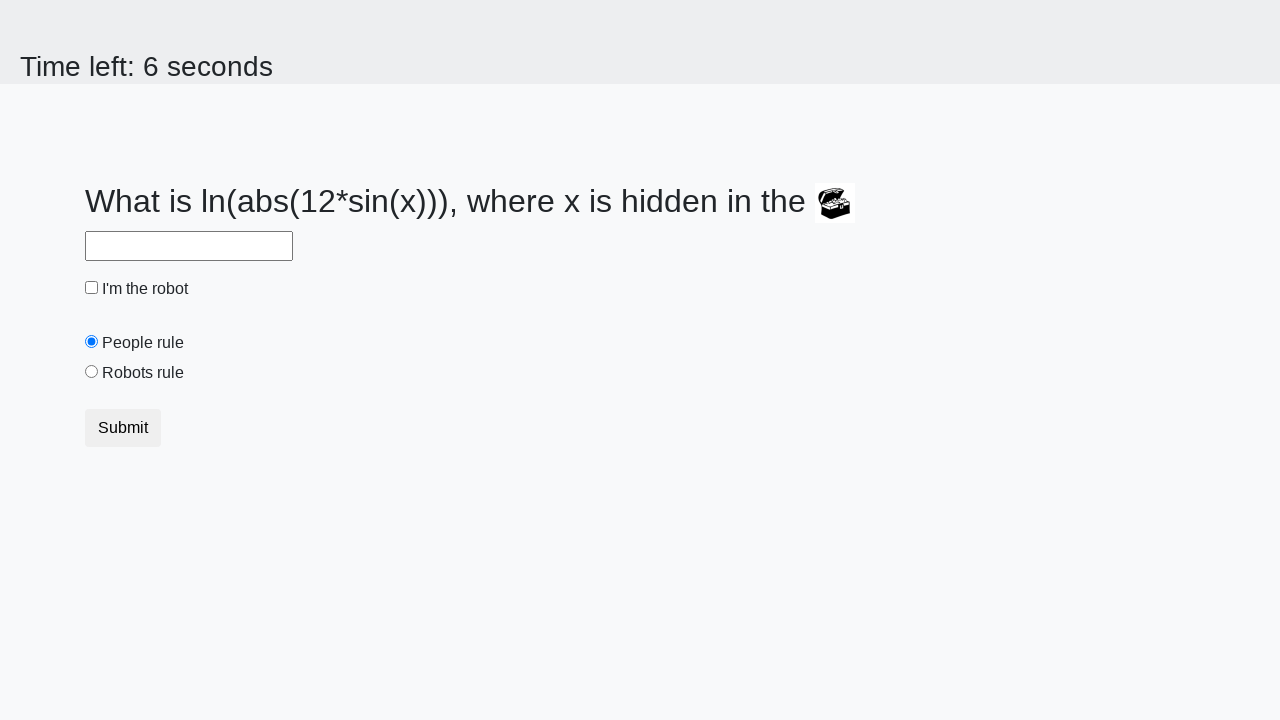

Calculated mathematical result: 2.372898734167308
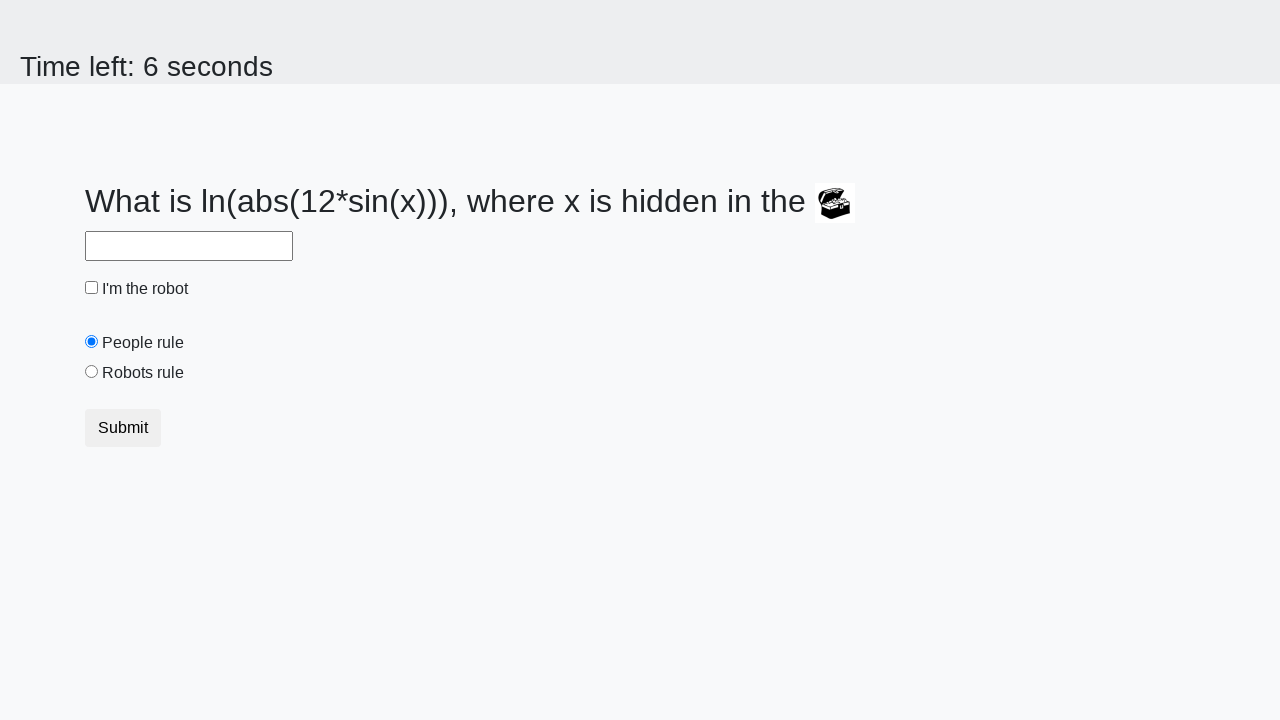

Filled answer field with calculated value: 2.372898734167308 on input#answer
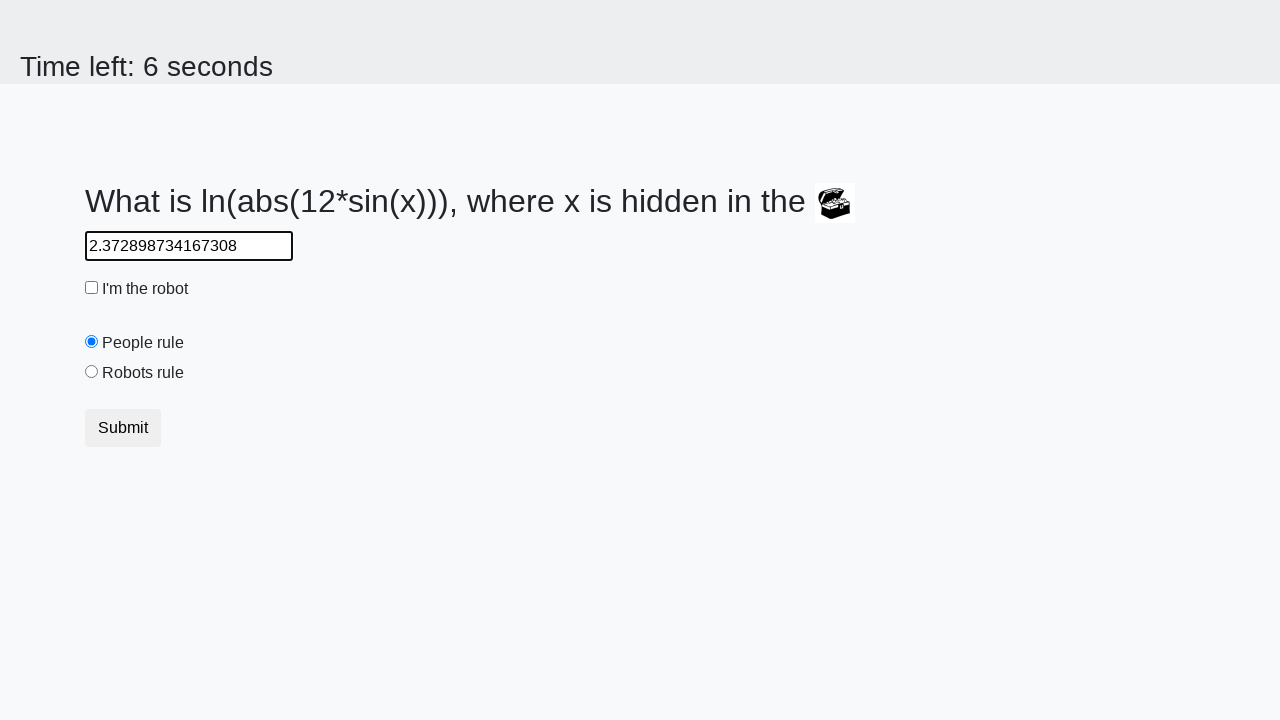

Checked the robot checkbox at (92, 288) on input#robotCheckbox
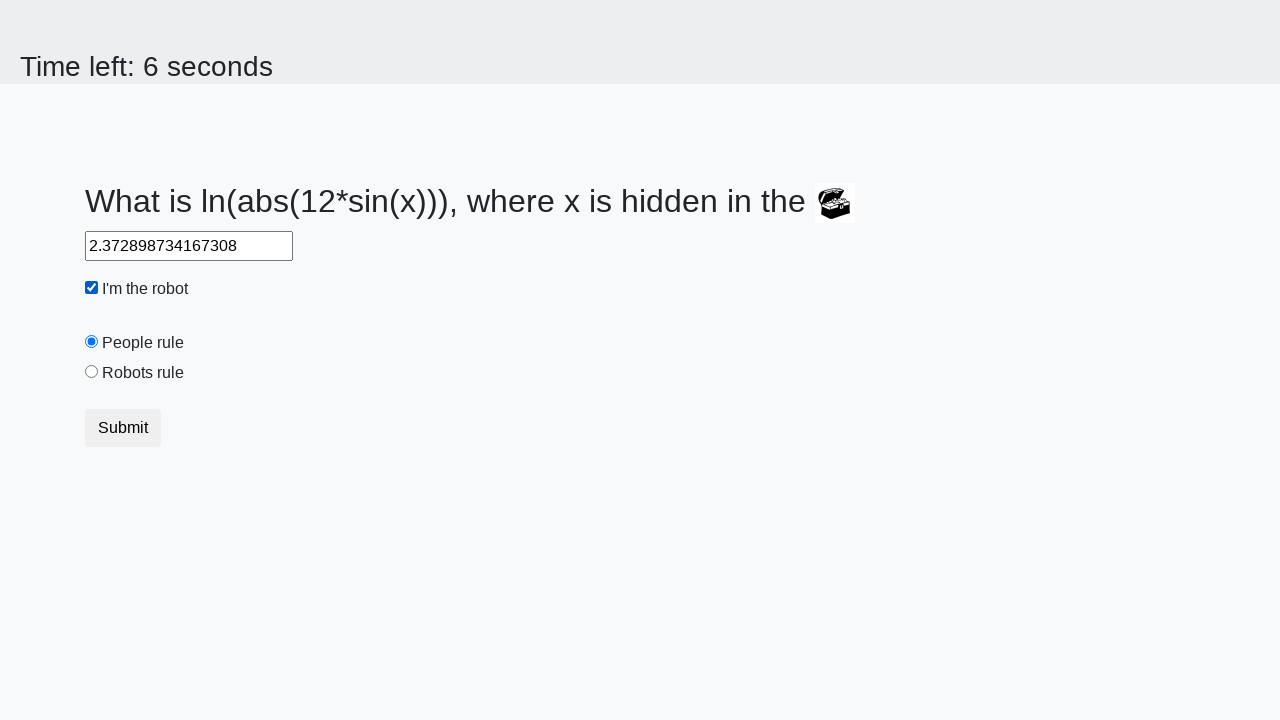

Selected the robots rule radio button at (92, 372) on input#robotsRule
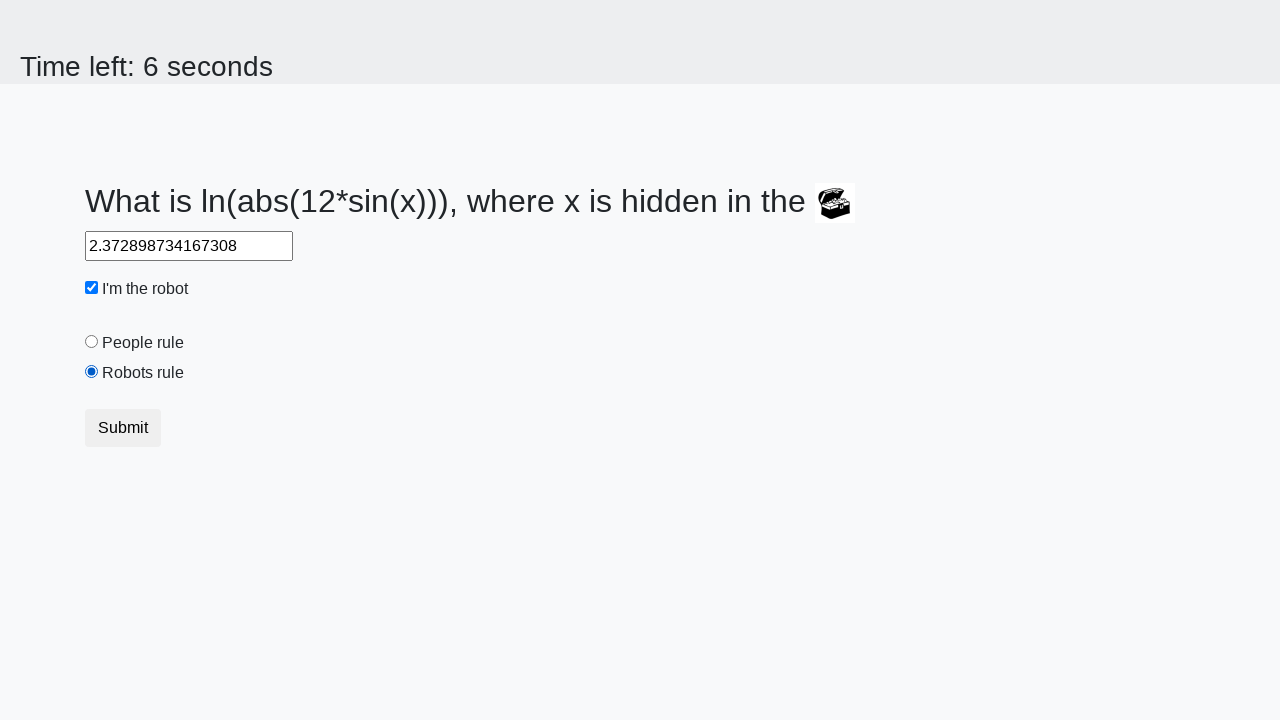

Submitted the form with calculated answer at (123, 428) on button.btn.btn-default
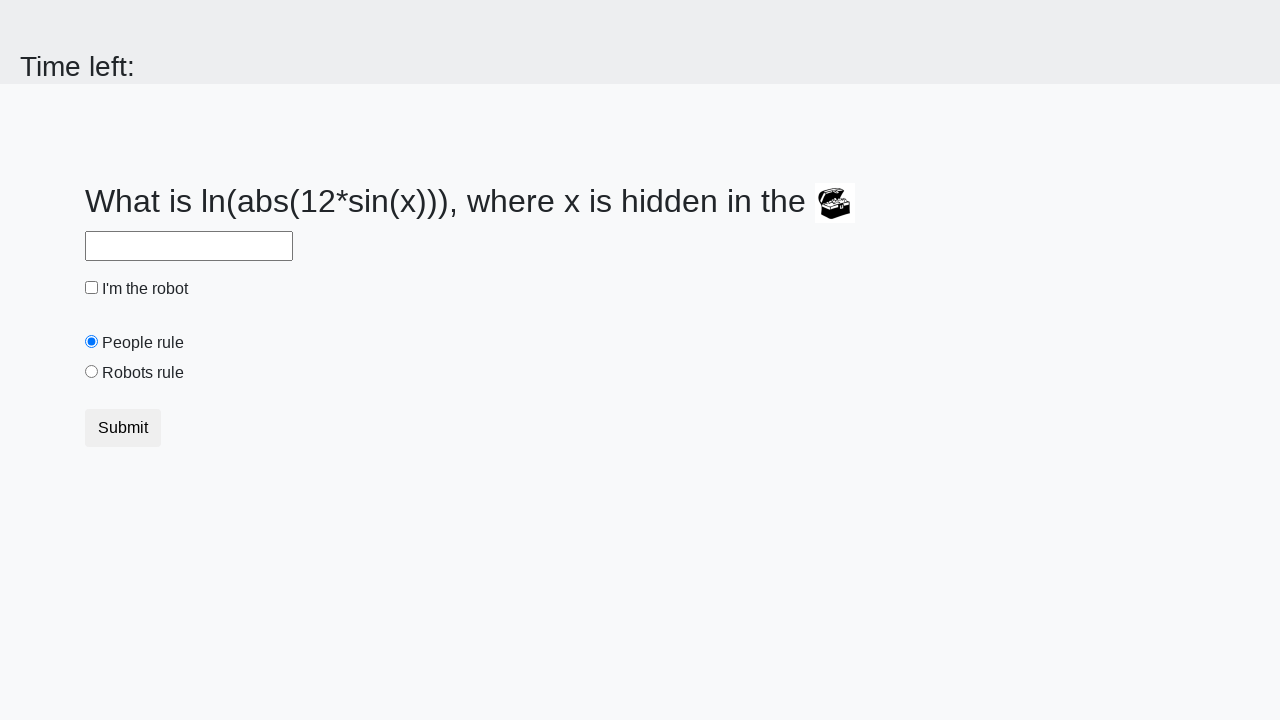

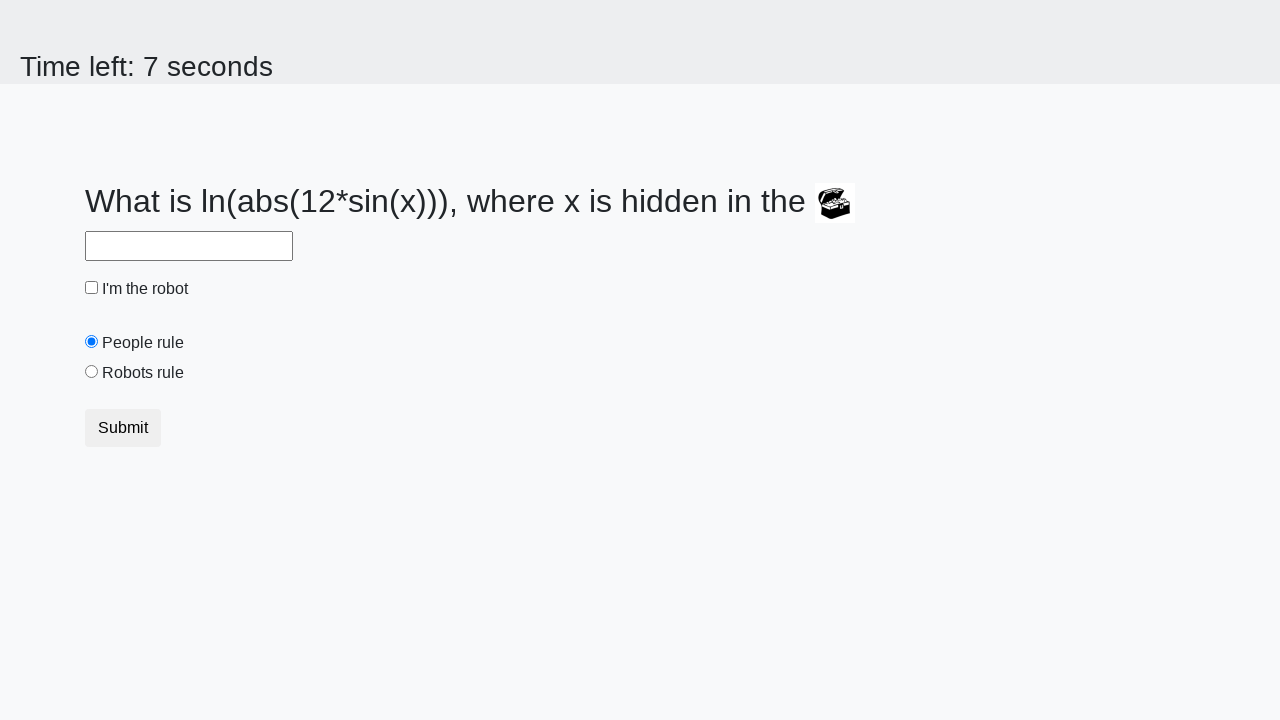